Tests JavaScript confirm alert handling by clicking a button that triggers a JS confirm dialog, then accepting the alert

Starting URL: https://the-internet.herokuapp.com/javascript_alerts

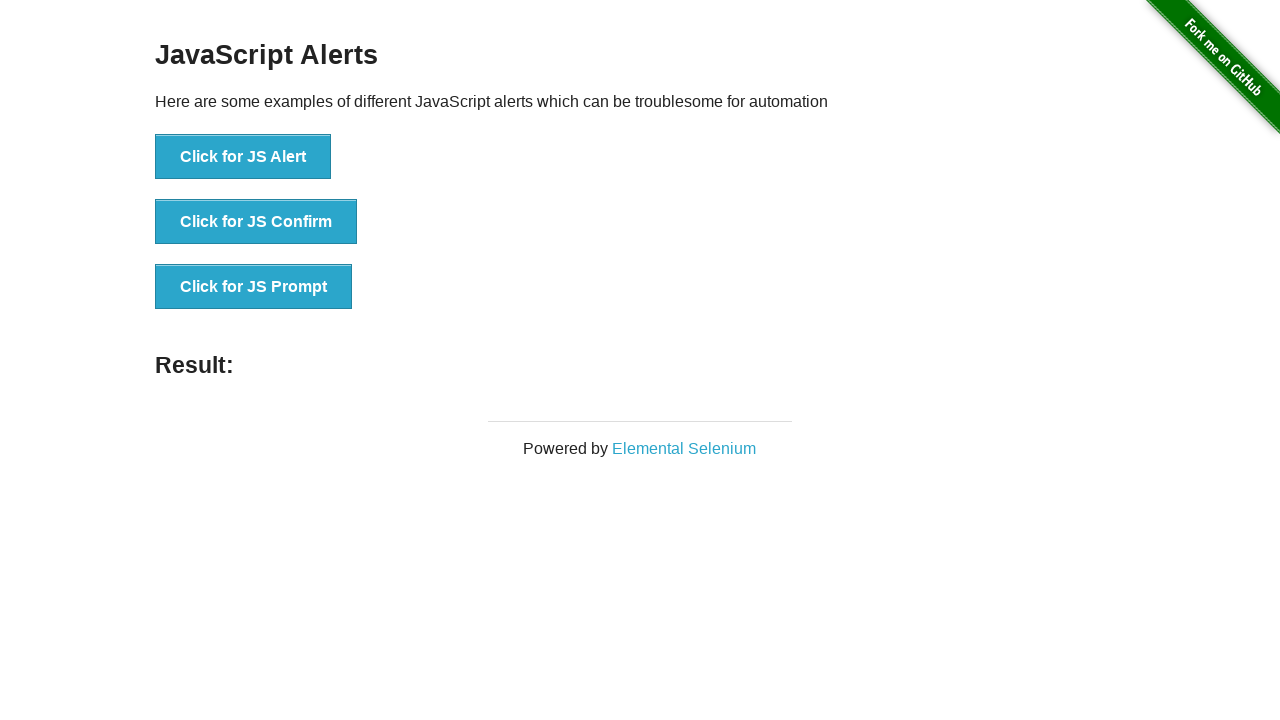

Set up dialog handler to accept confirm dialogs
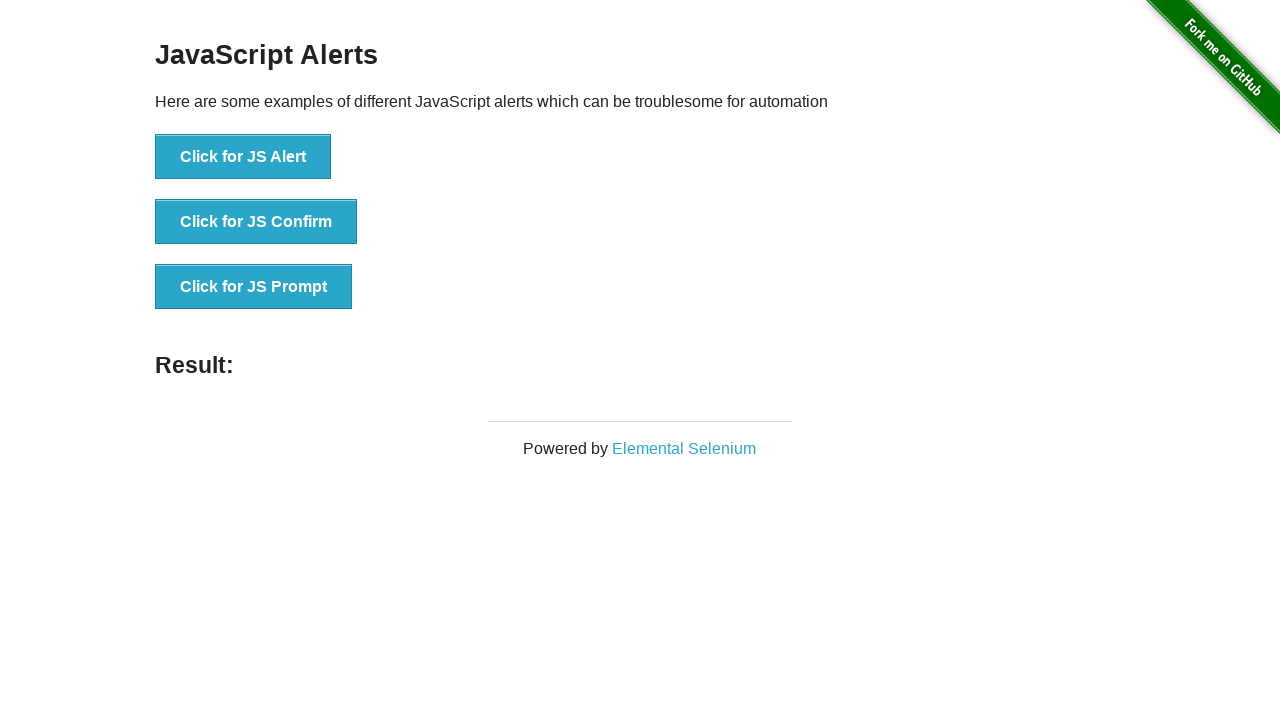

Clicked button to trigger JavaScript confirm alert at (256, 222) on button:has-text('Click for JS Confirm')
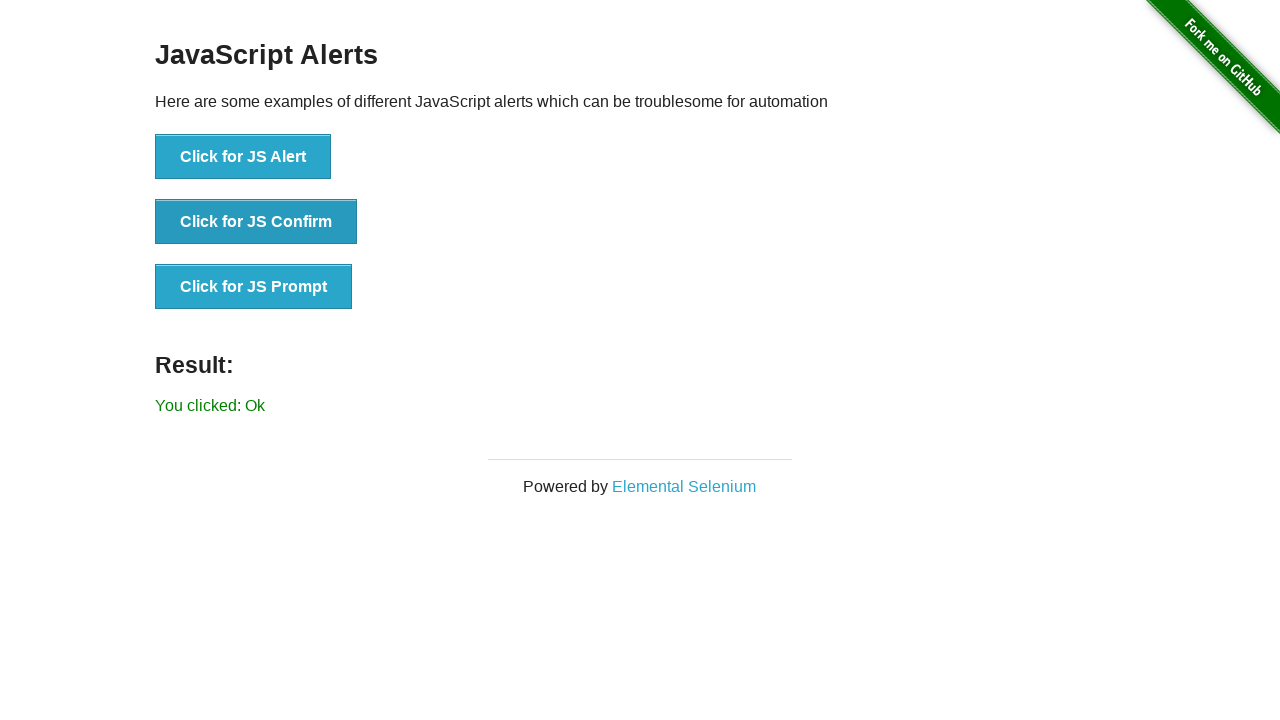

Confirmed alert was handled and result element appeared
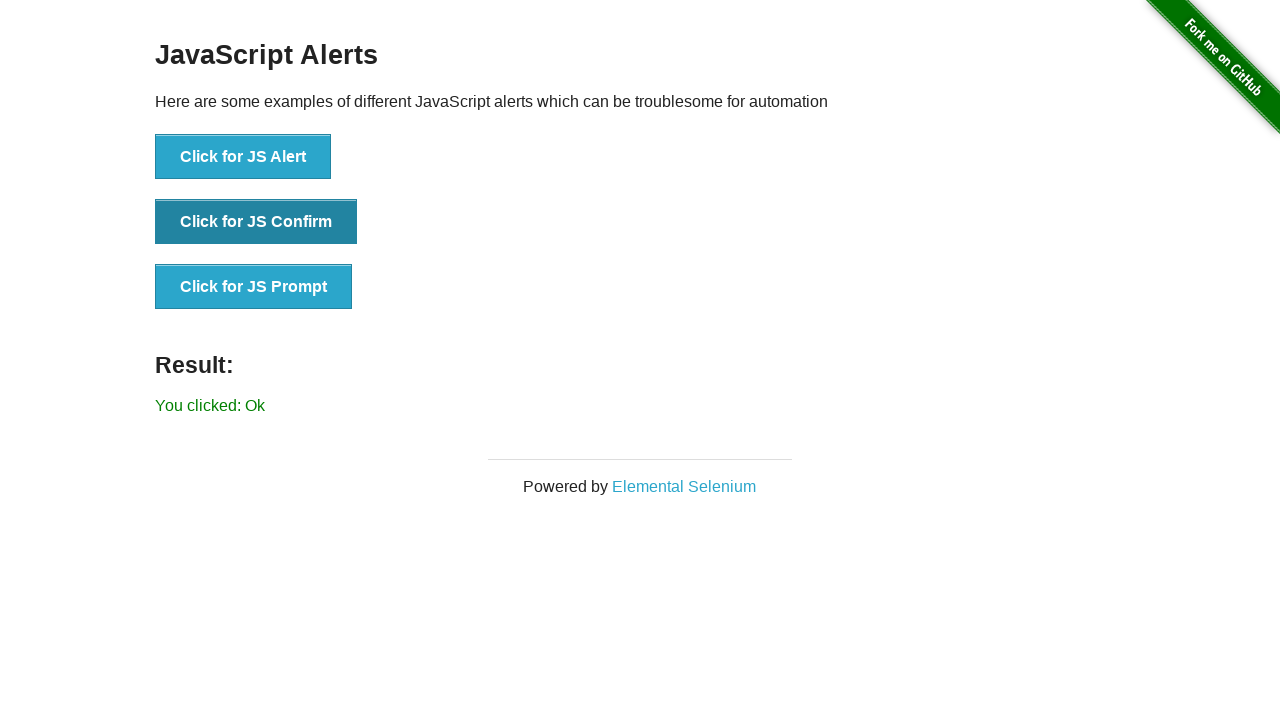

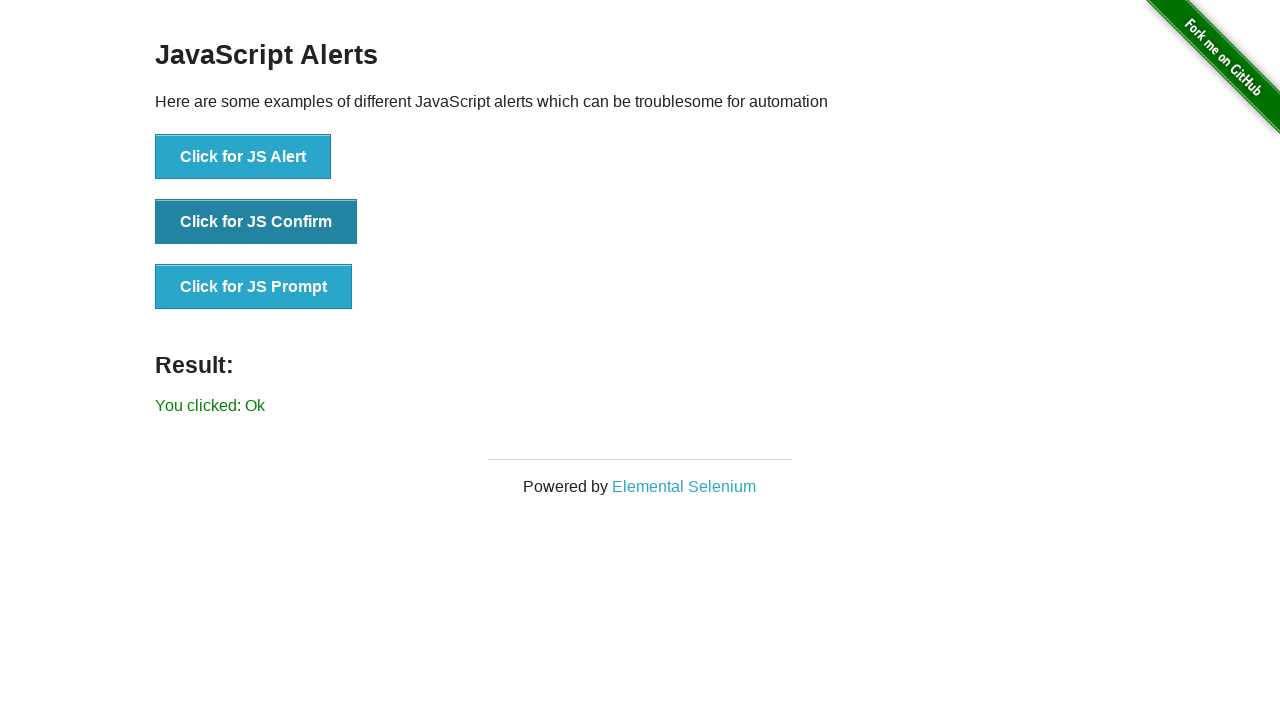